Tests that the Clear completed button is hidden when there are no completed items.

Starting URL: https://demo.playwright.dev/todomvc

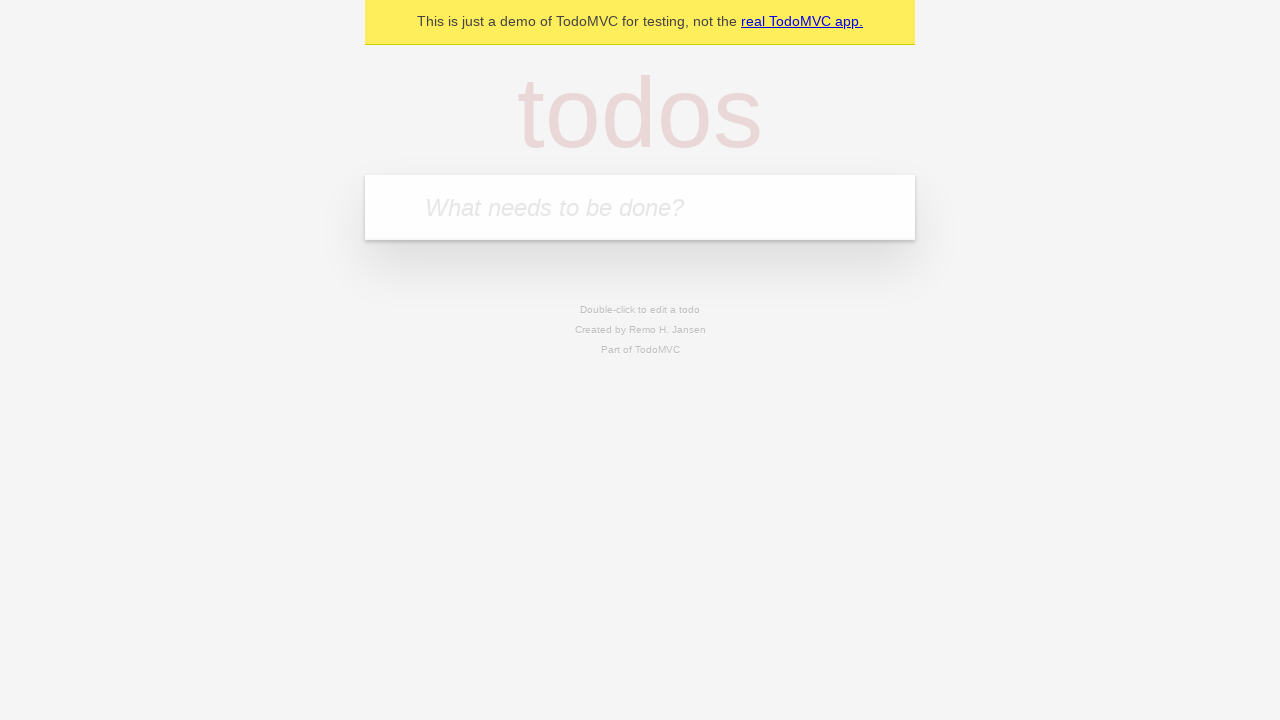

Filled input field with 'buy some cheese' on internal:attr=[placeholder="What needs to be done?"i]
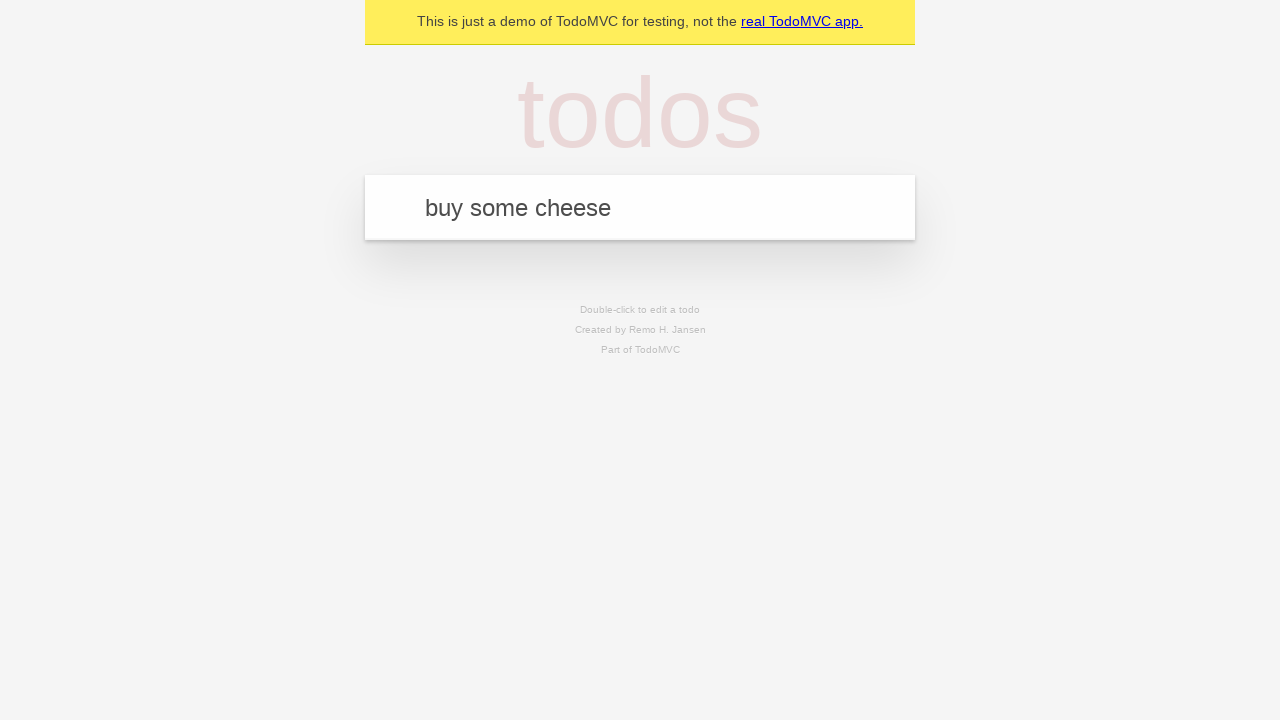

Pressed Enter to add first todo item on internal:attr=[placeholder="What needs to be done?"i]
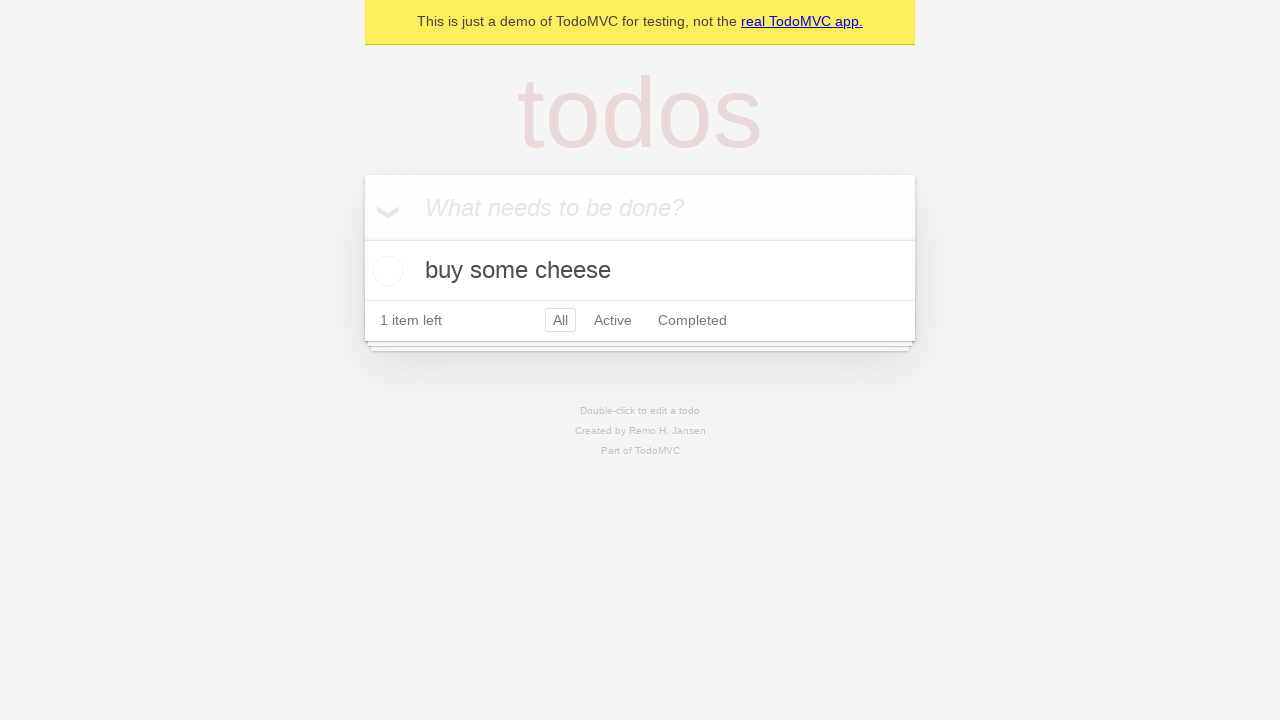

Filled input field with 'feed the cat' on internal:attr=[placeholder="What needs to be done?"i]
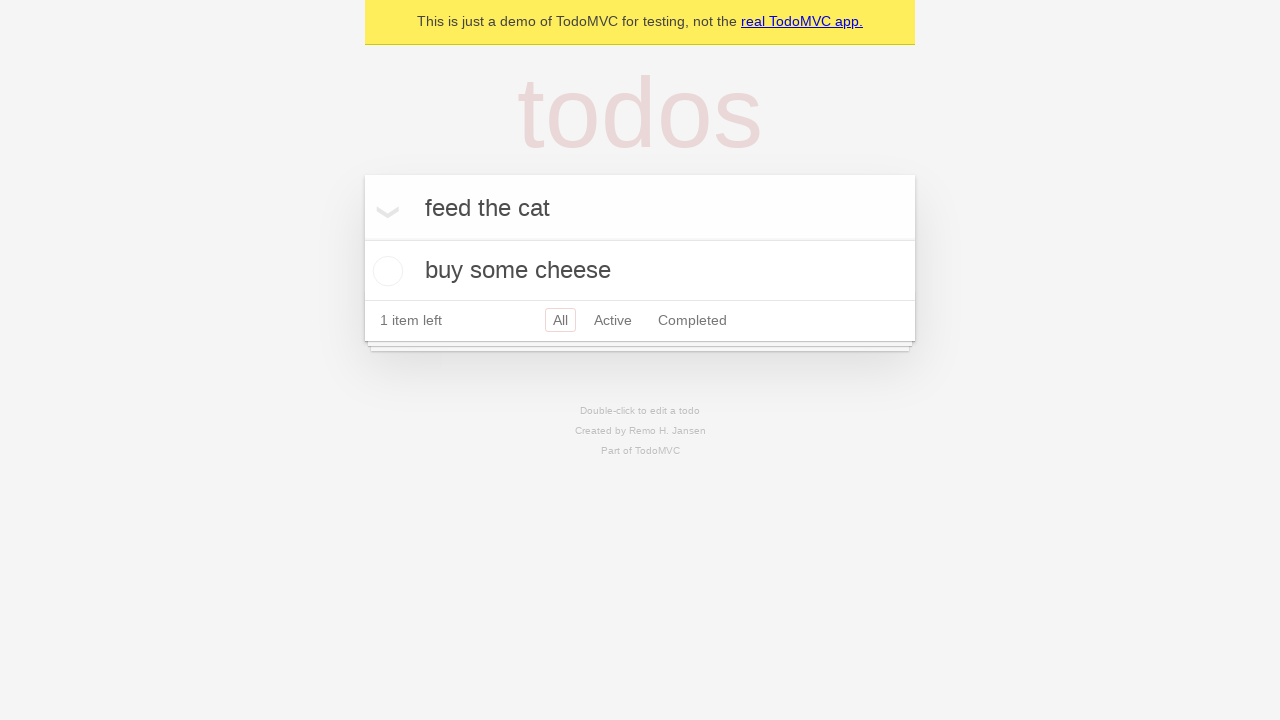

Pressed Enter to add second todo item on internal:attr=[placeholder="What needs to be done?"i]
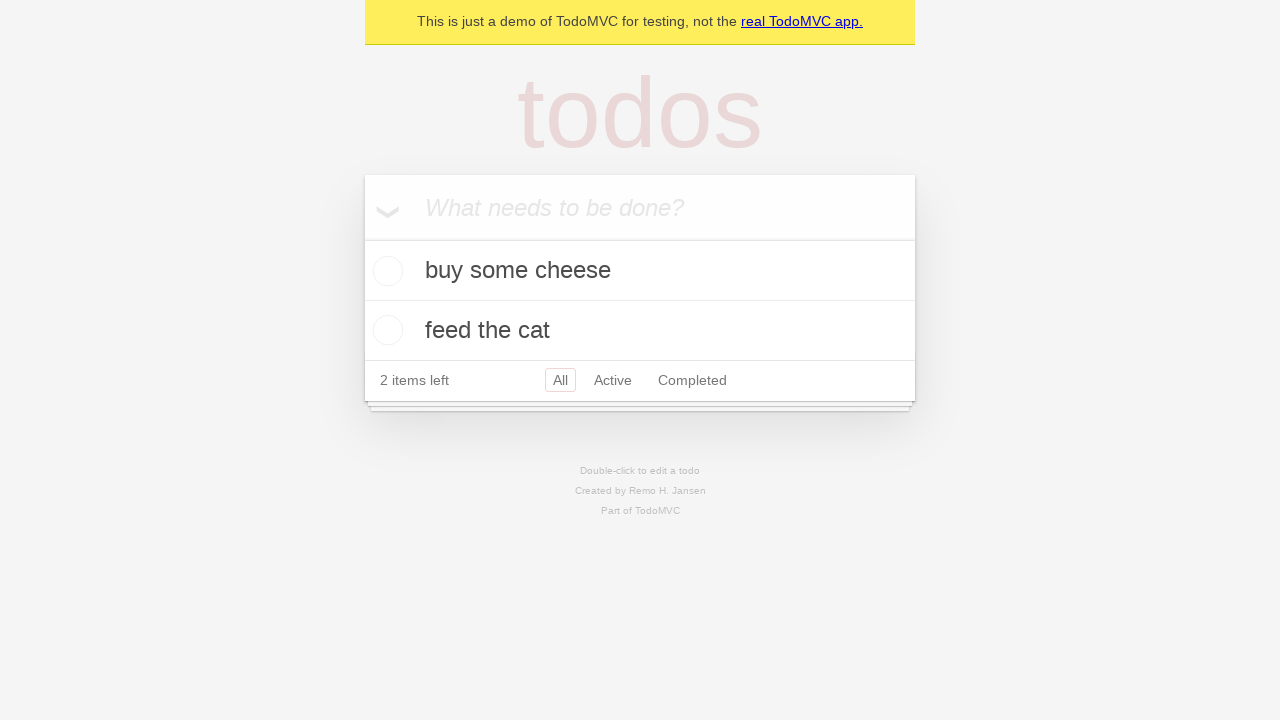

Filled input field with 'book a doctors appointment' on internal:attr=[placeholder="What needs to be done?"i]
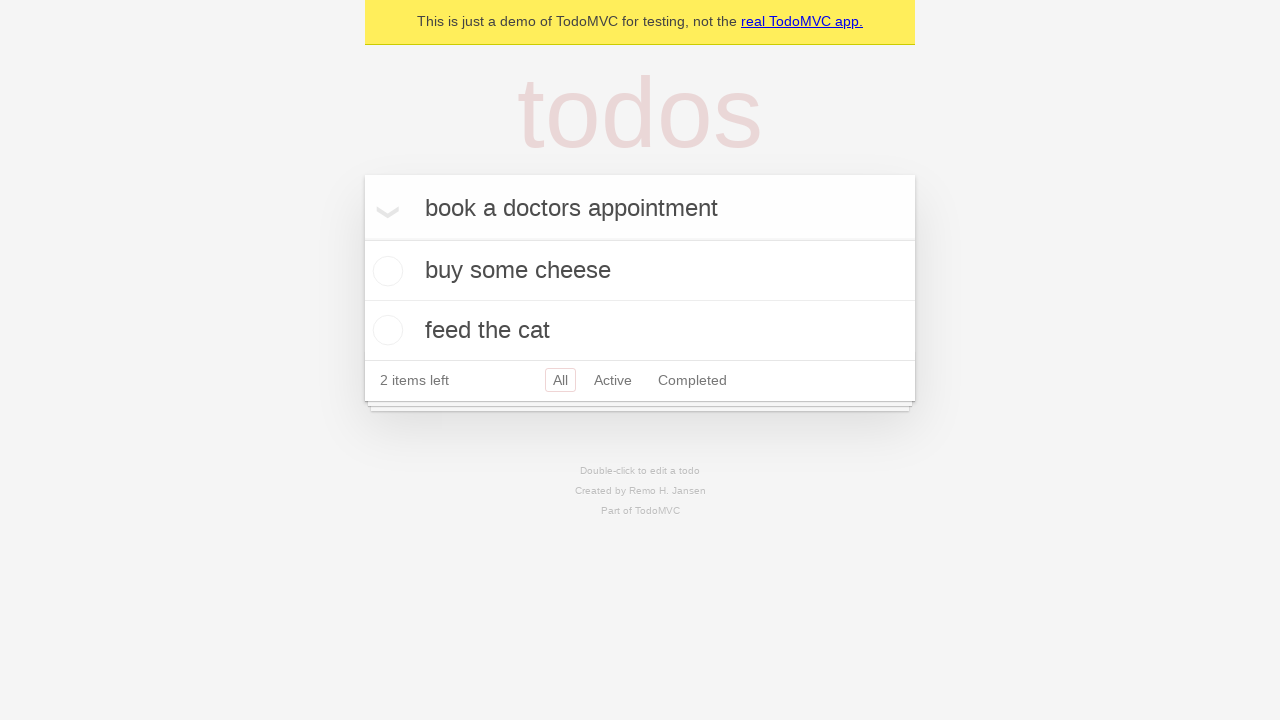

Pressed Enter to add third todo item on internal:attr=[placeholder="What needs to be done?"i]
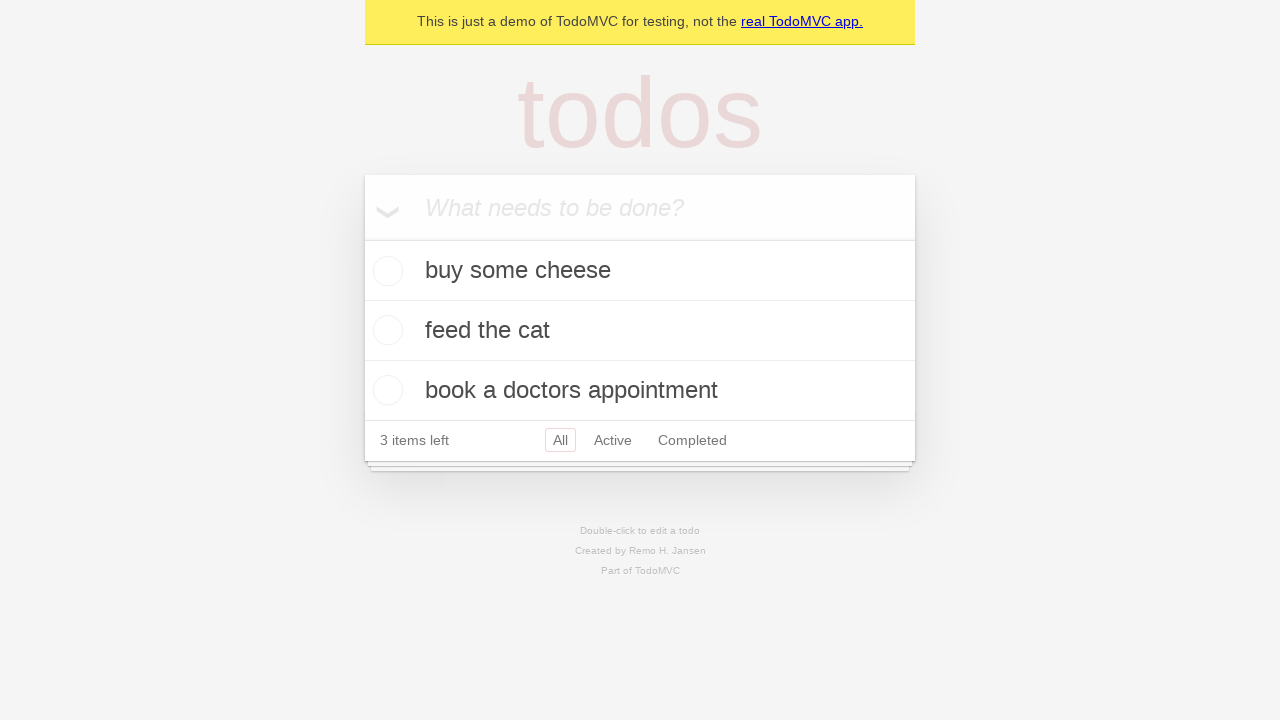

Checked the first todo item as completed at (385, 271) on .todo-list li .toggle >> nth=0
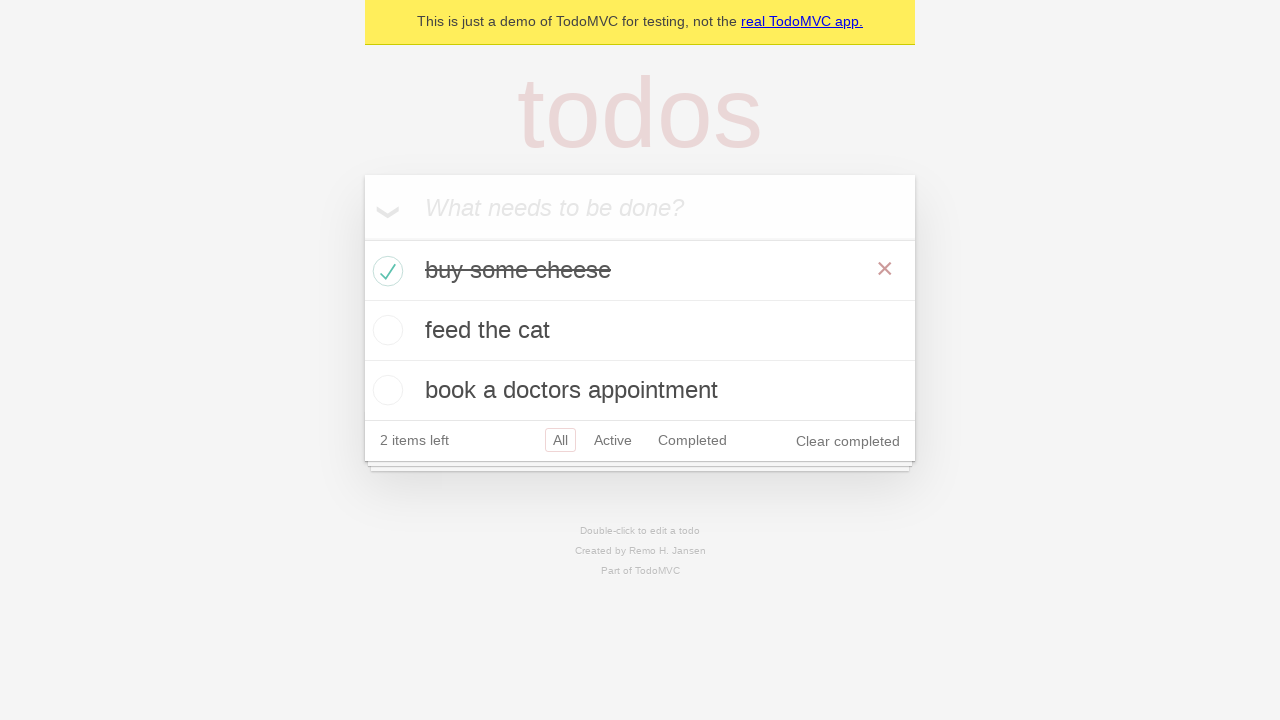

Clicked 'Clear completed' button to remove completed item at (848, 441) on internal:role=button[name="Clear completed"i]
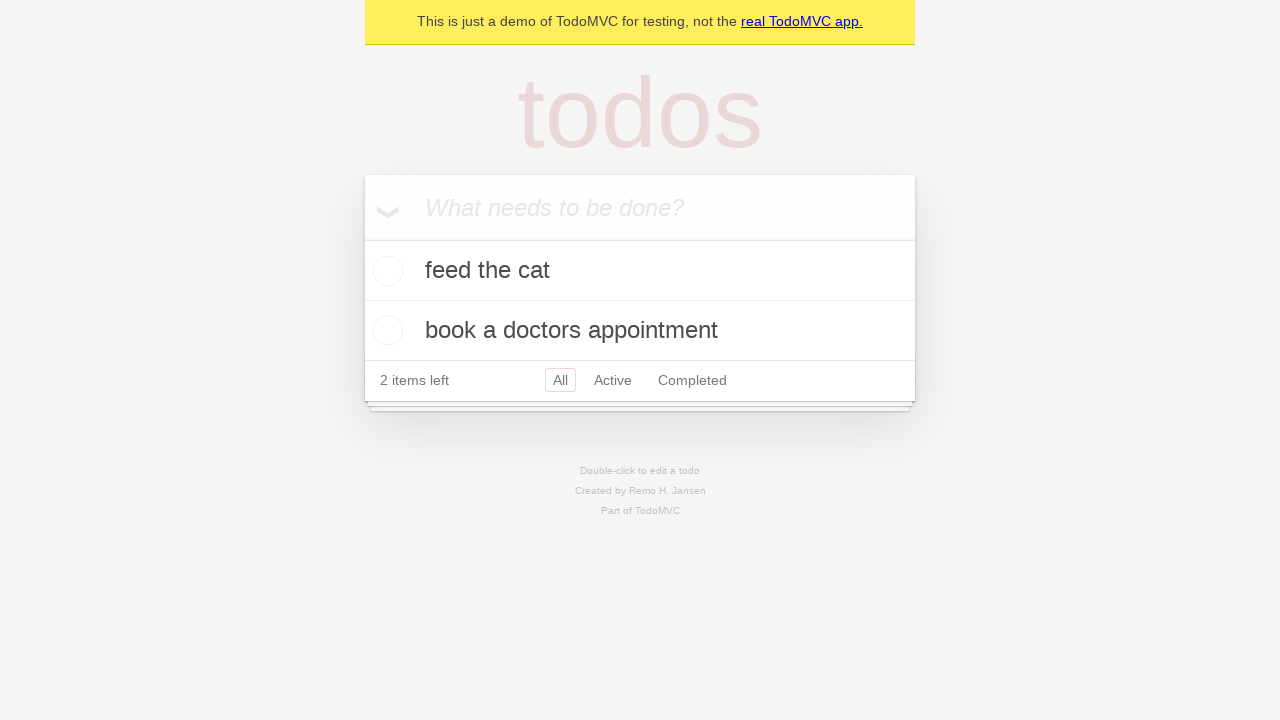

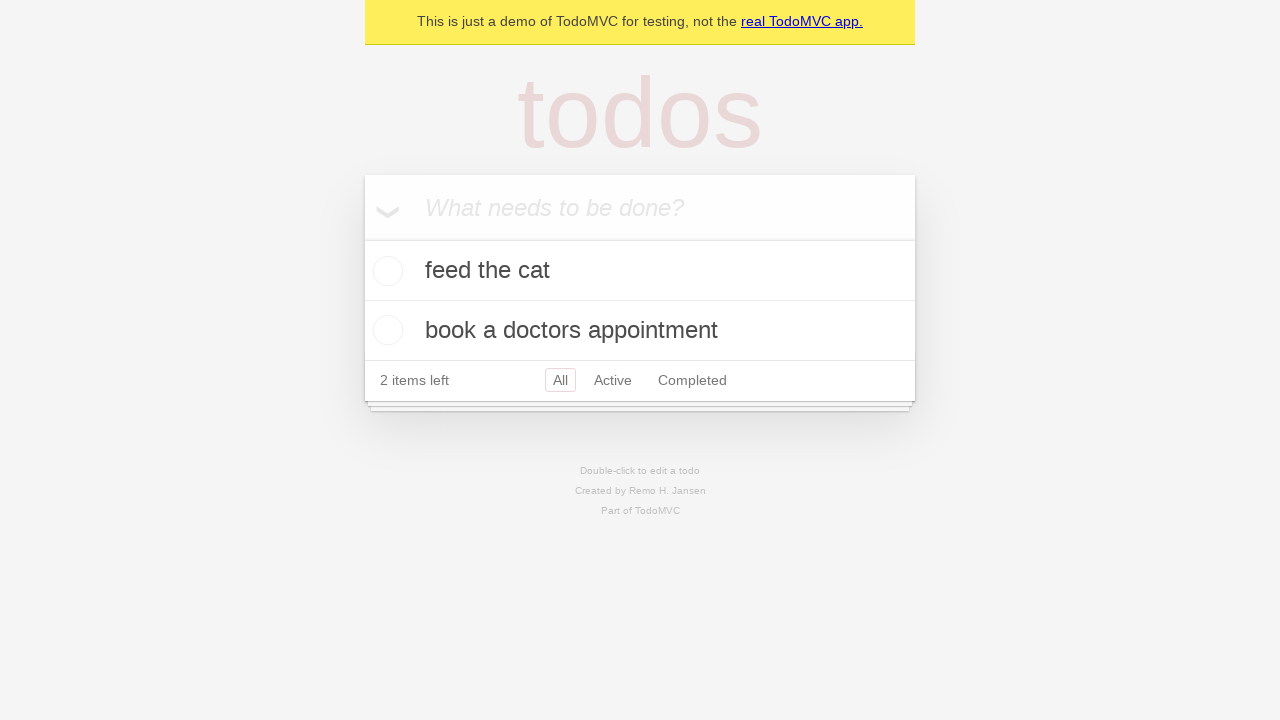